Tests context menu functionality by right-clicking on a hotspot element and handling the resulting alert dialog.

Starting URL: https://the-internet.herokuapp.com/

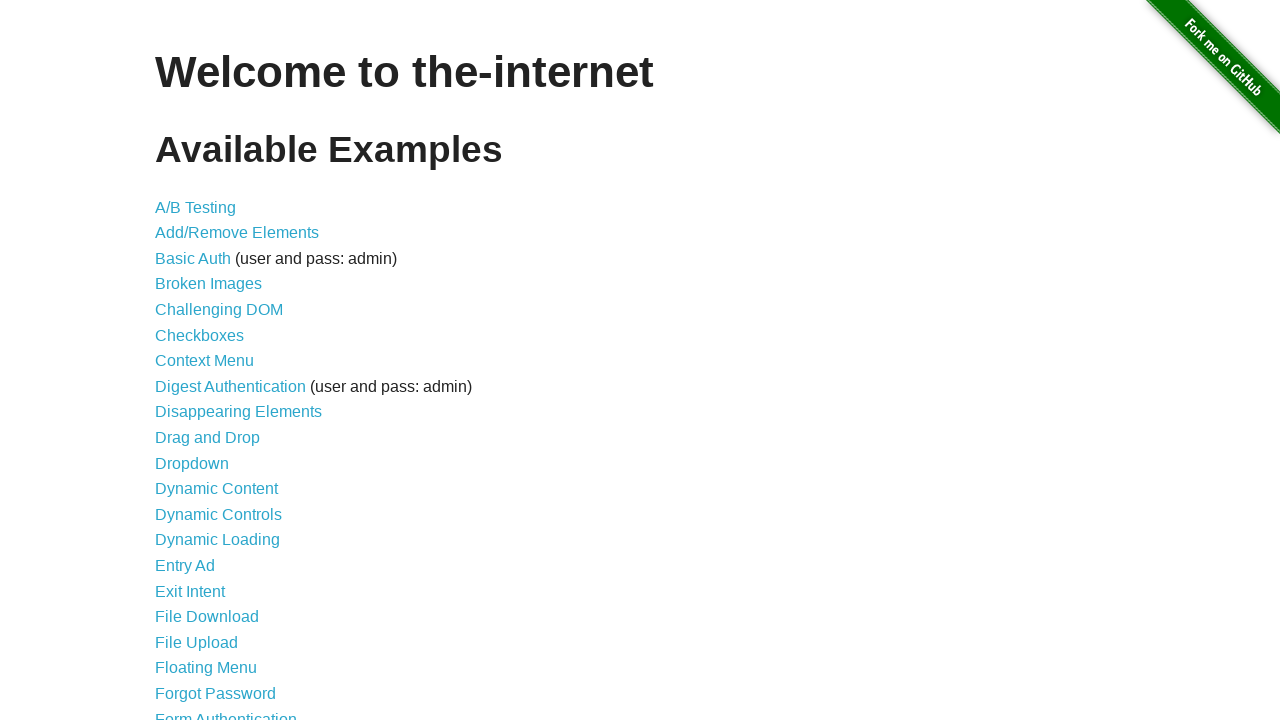

Clicked on Context Menu link at (204, 361) on a >> internal:has-text="Context Menu"i
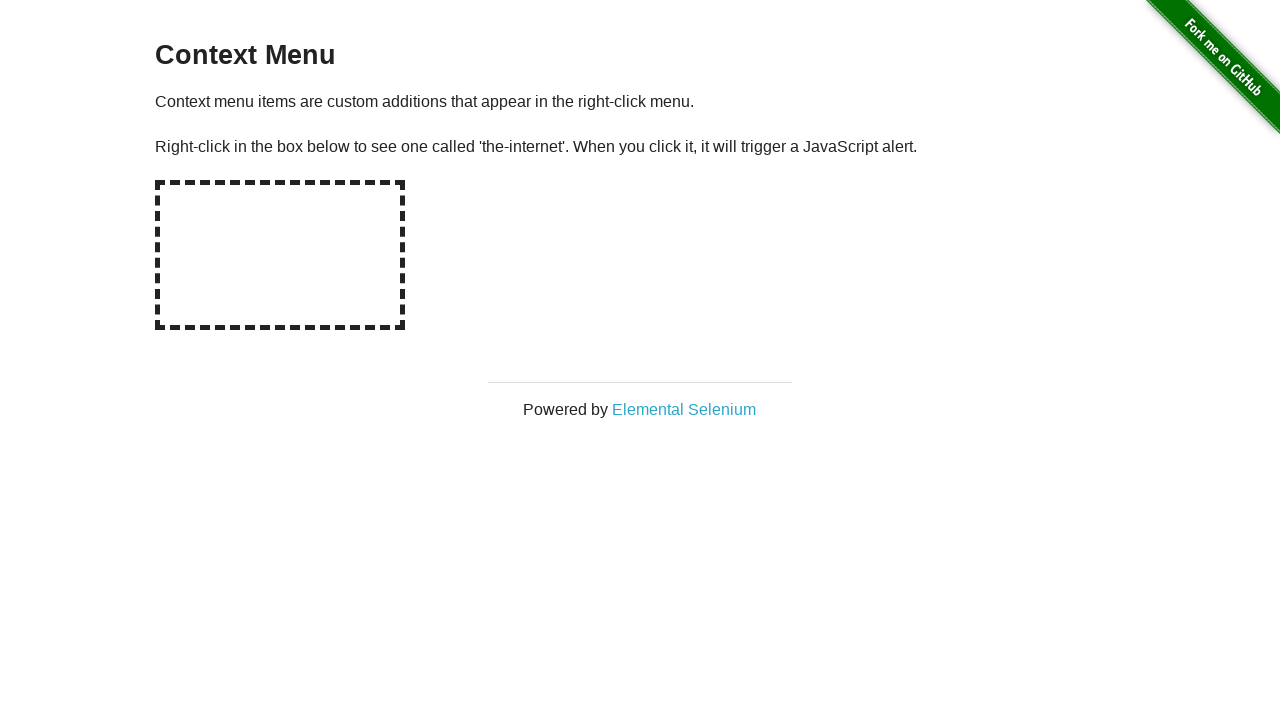

Set up dialog handler to dismiss alerts
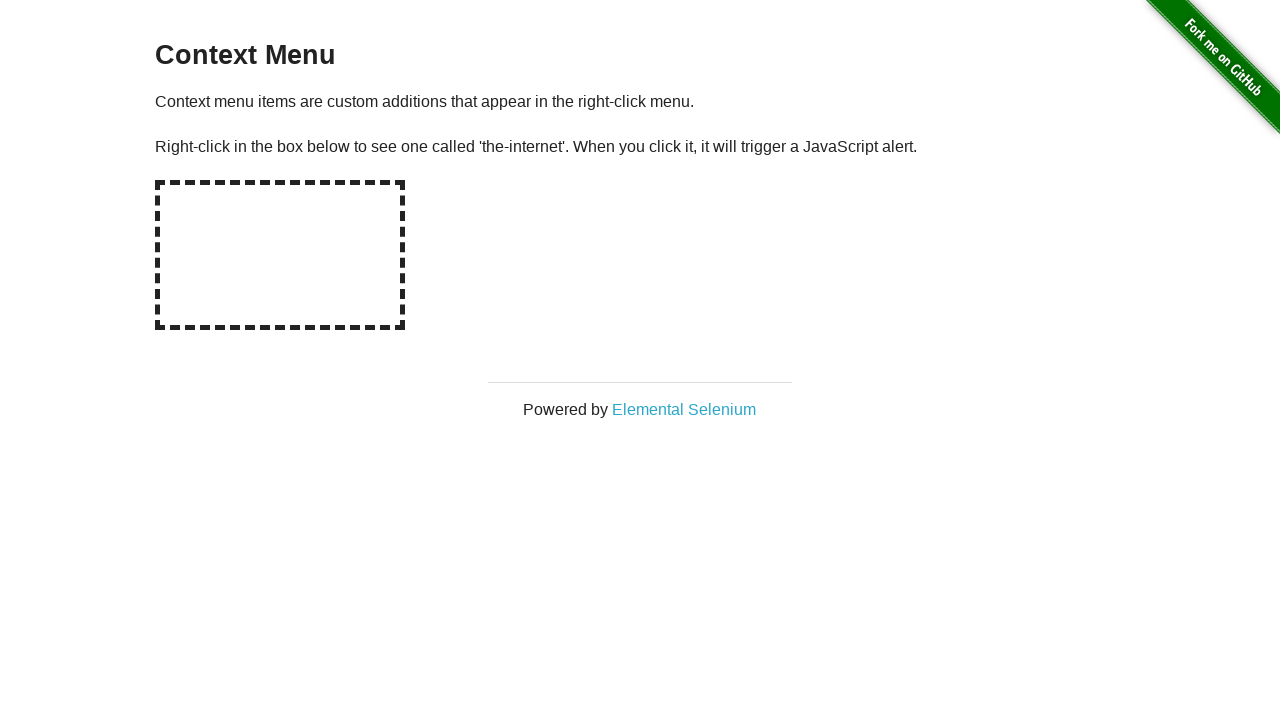

Right-clicked on the hotspot element at (280, 255) on #hot-spot
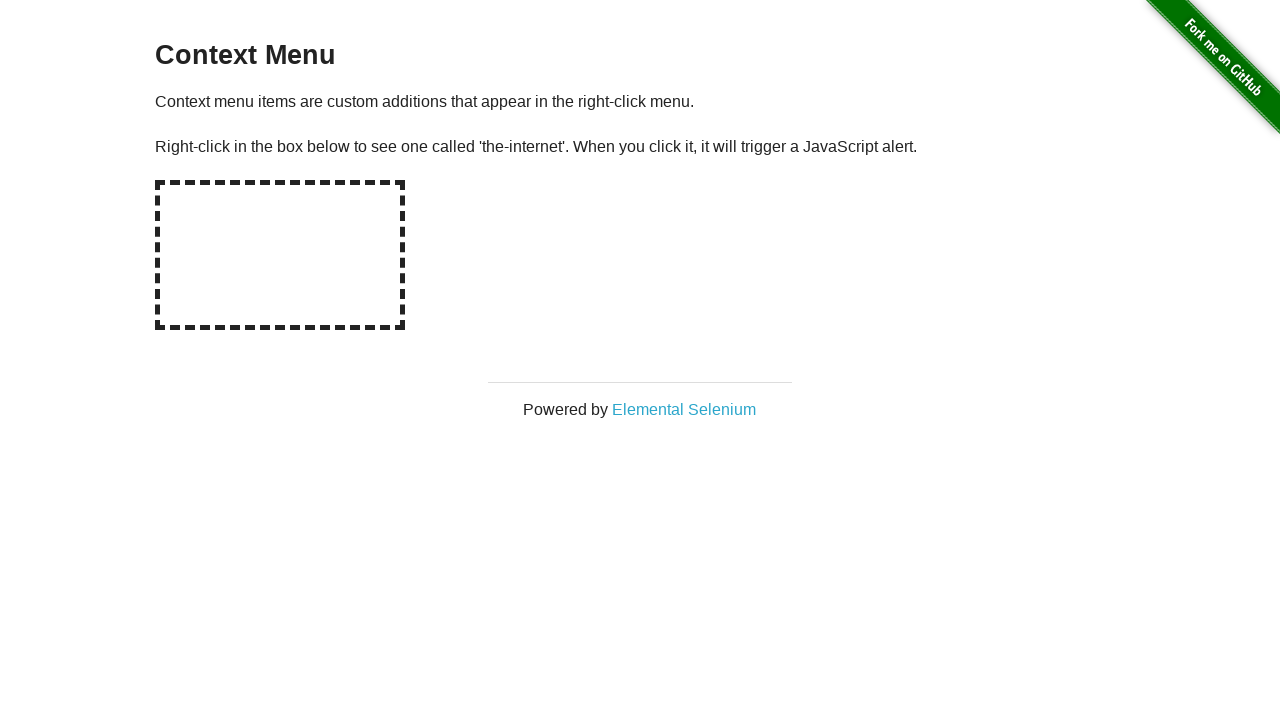

Waited for dialog to be processed
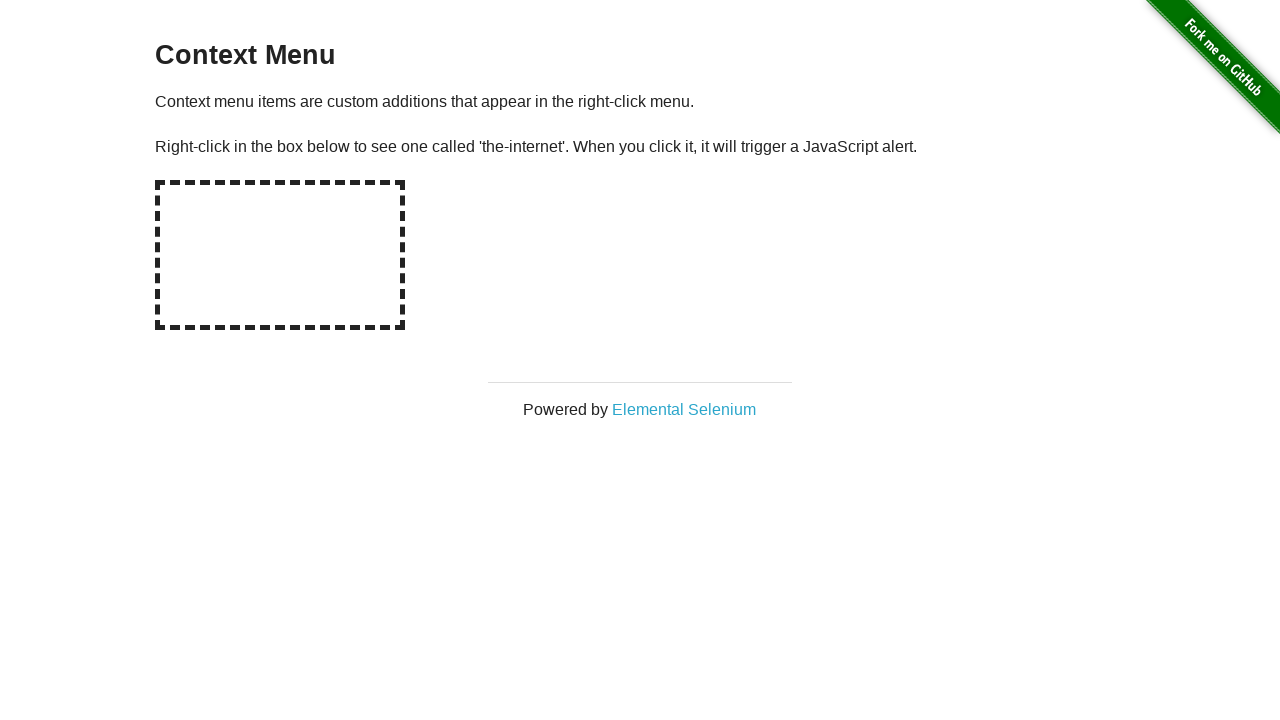

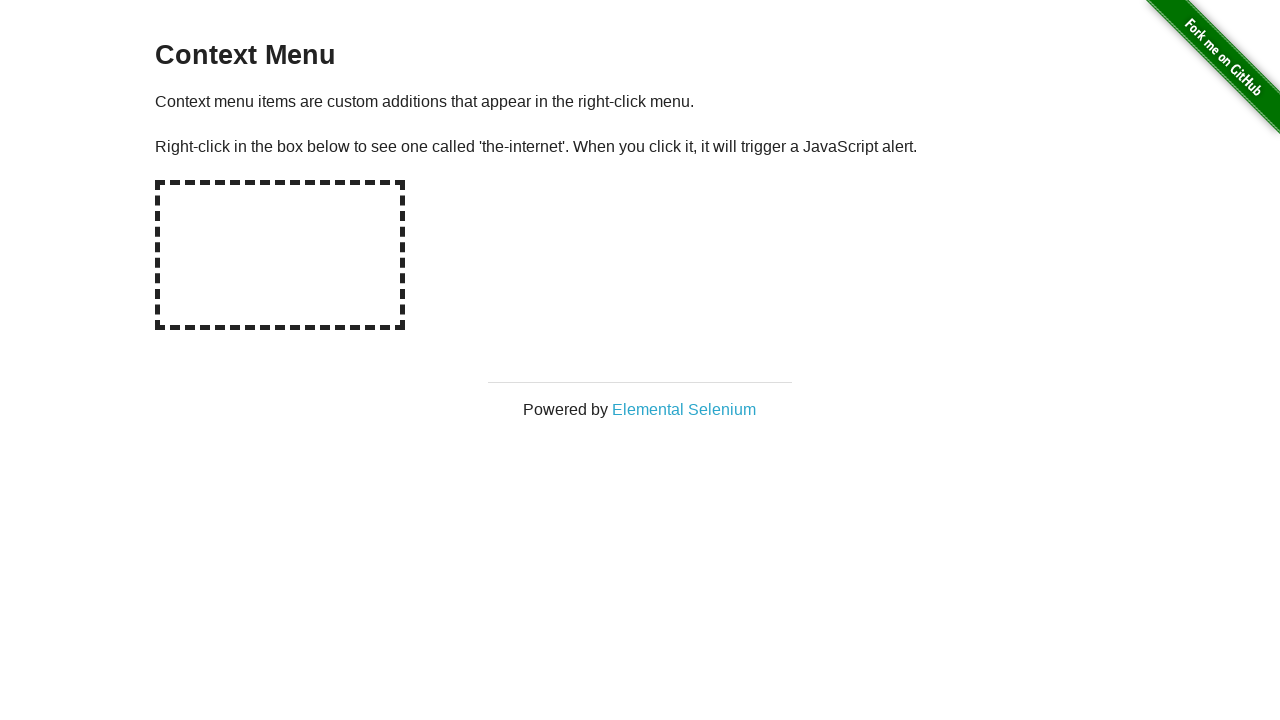